Tests alert handling functionality by triggering and accepting different types of JavaScript alerts

Starting URL: https://demo.automationtesting.in/Alerts.html

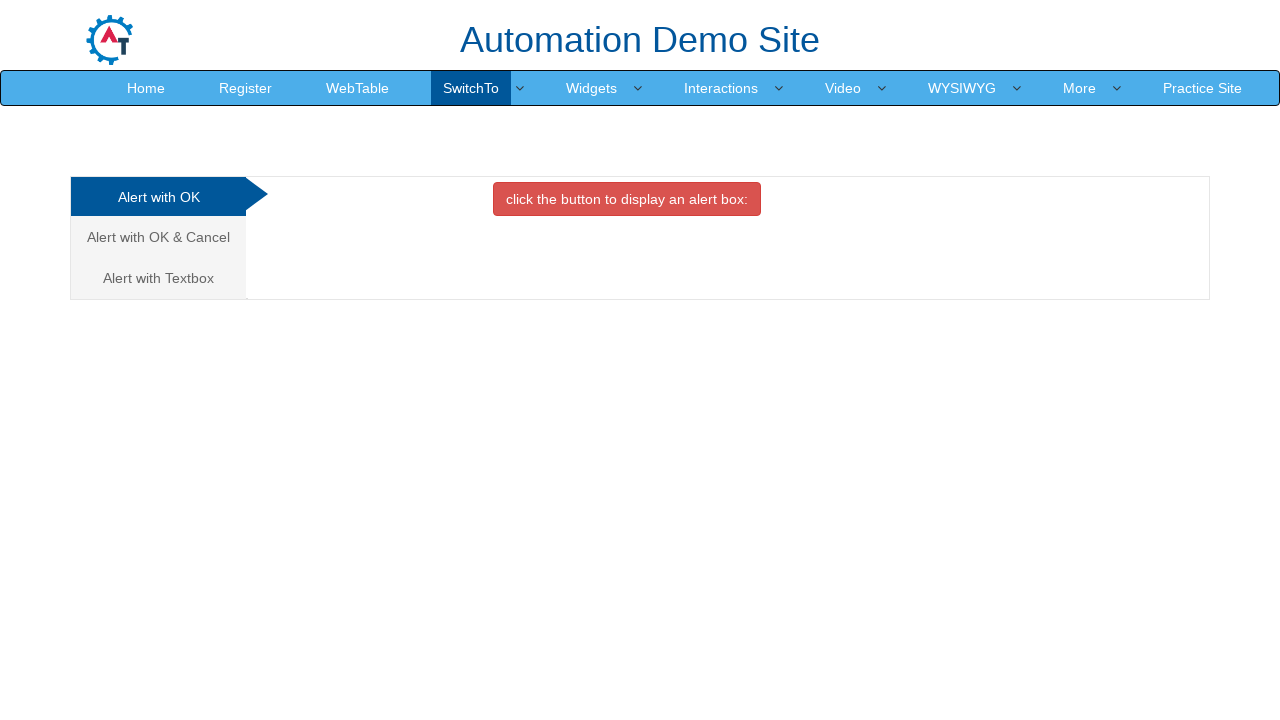

Clicked button to trigger first alert at (627, 199) on button.btn.btn-danger
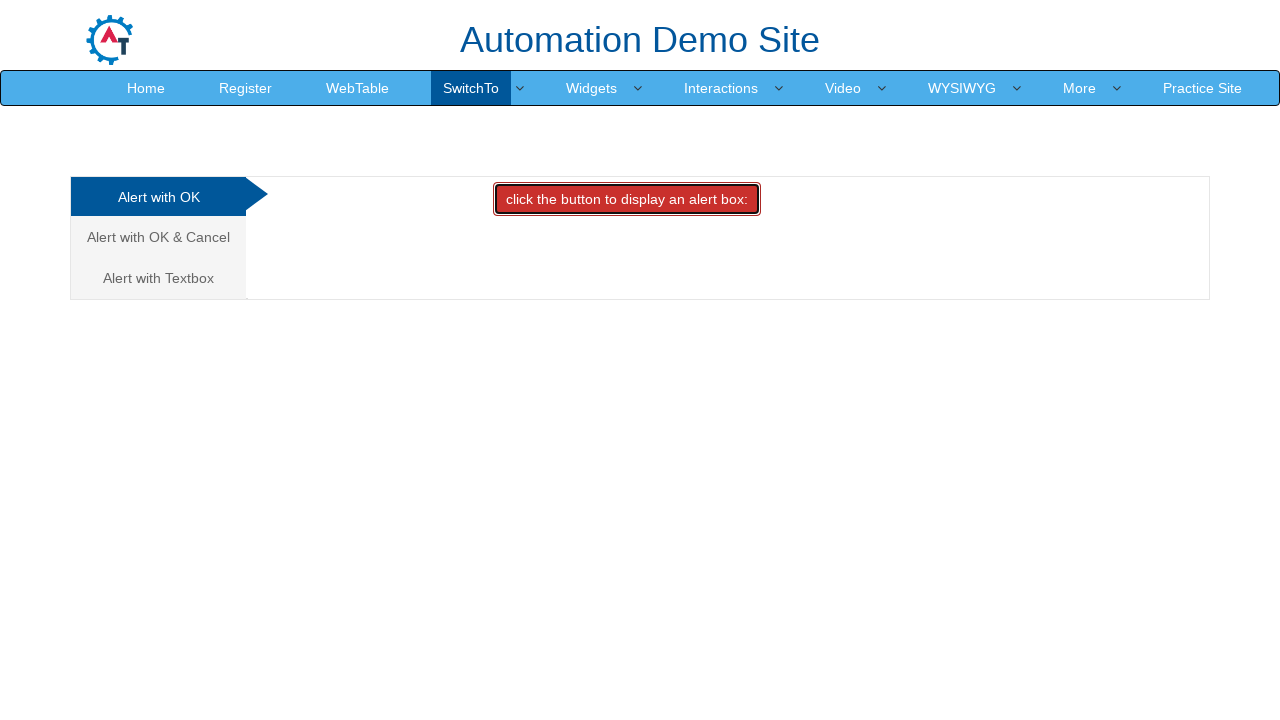

Set up dialog handler to accept alerts
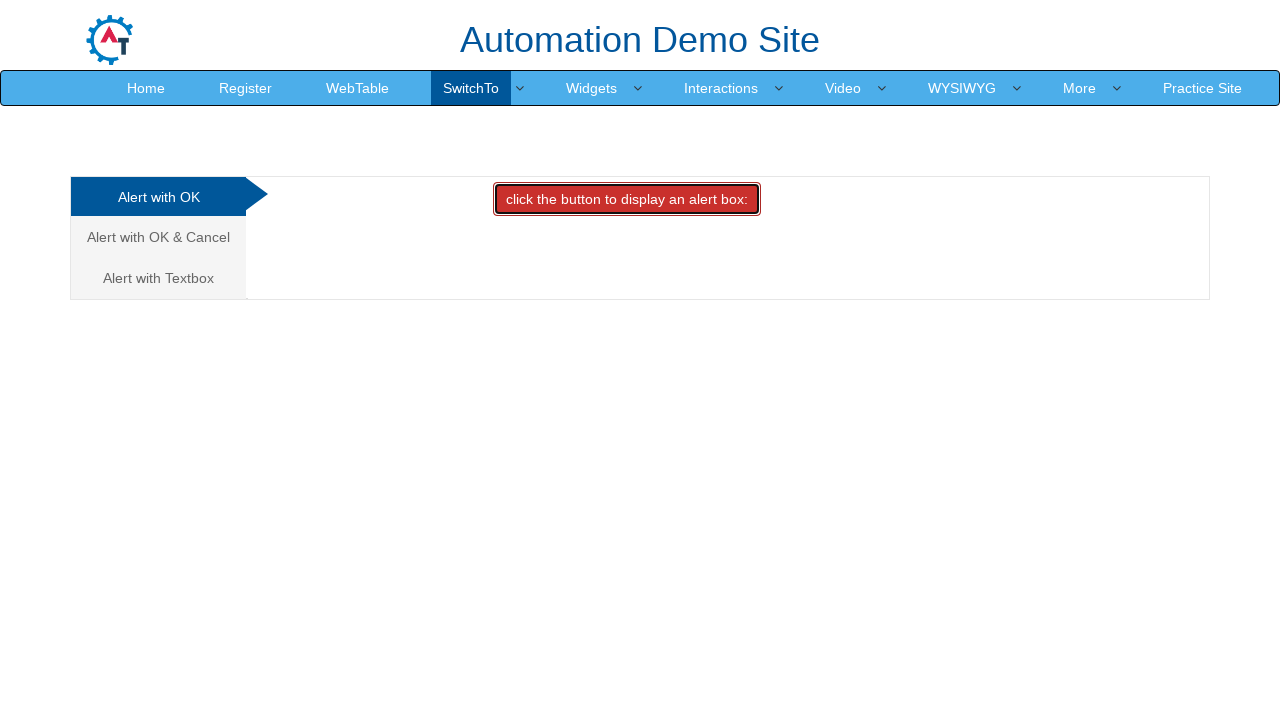

Clicked link to navigate to confirm box section at (158, 237) on a:text('Alert with OK & Cancel')
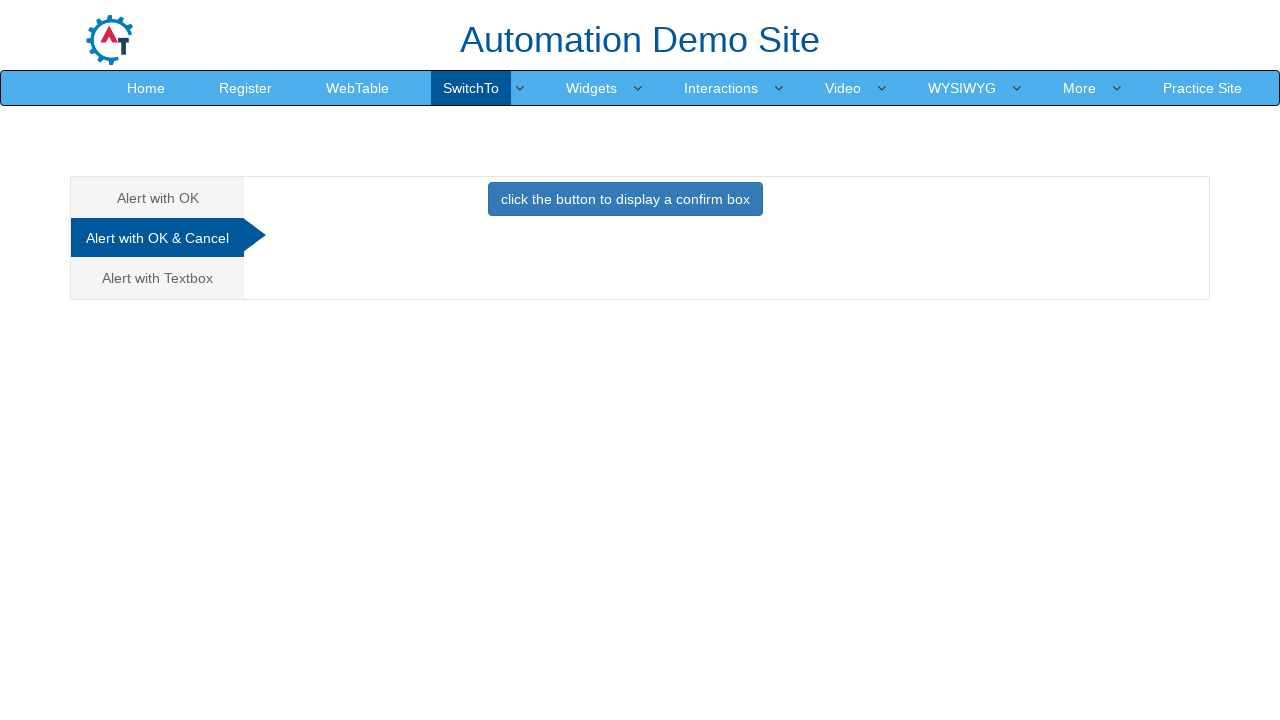

Clicked button to trigger confirm box at (625, 199) on button:text('click the button to display a confirm box')
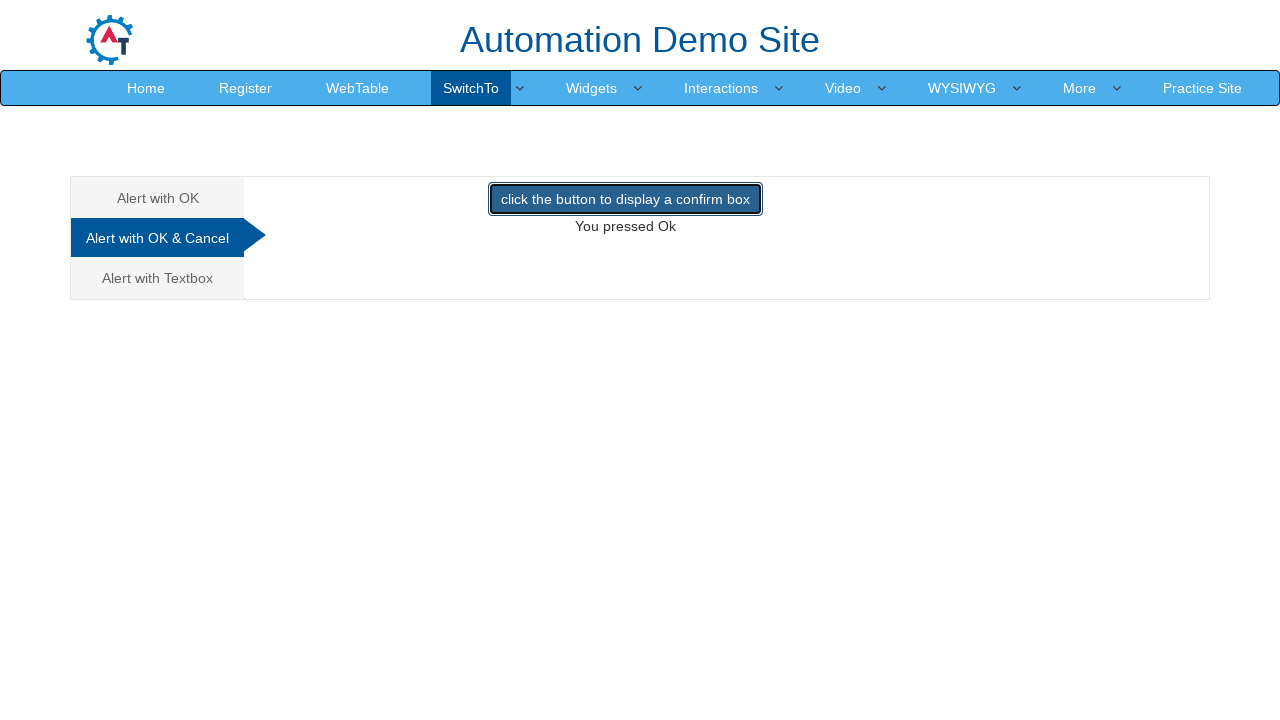

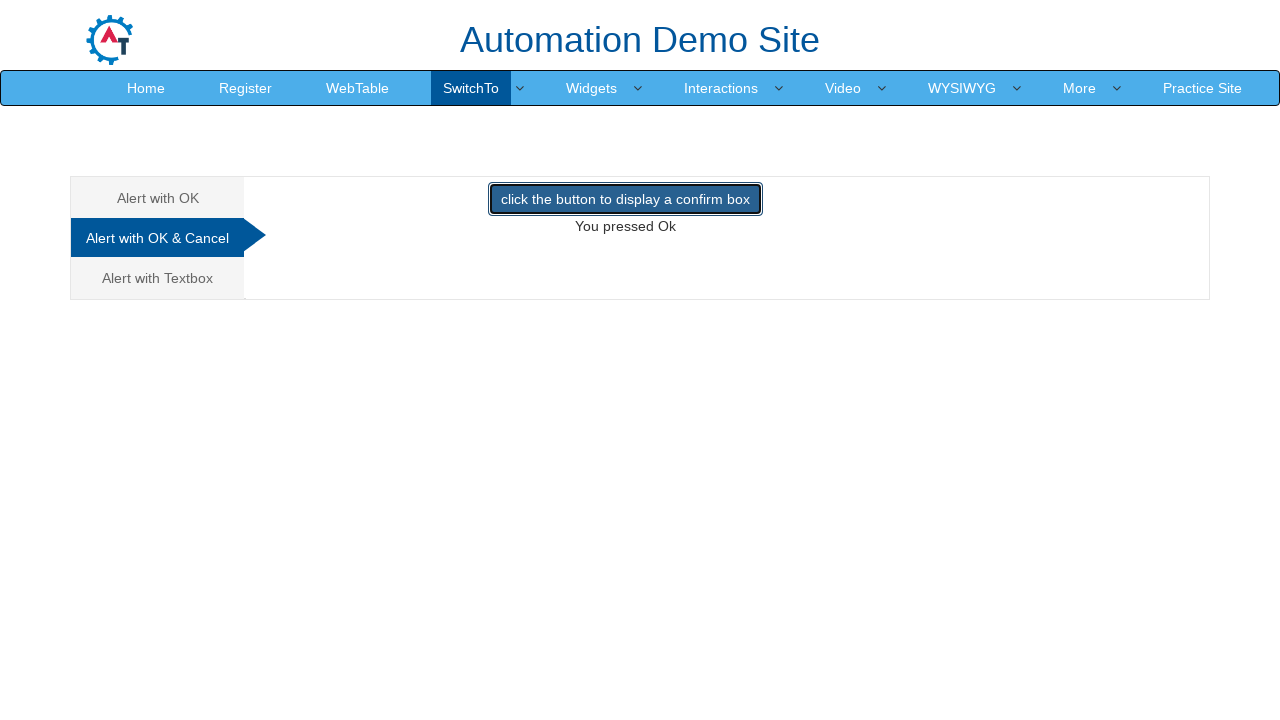